Tests that whitespace is trimmed from todo item text when added

Starting URL: https://demo.playwright.dev/todomvc

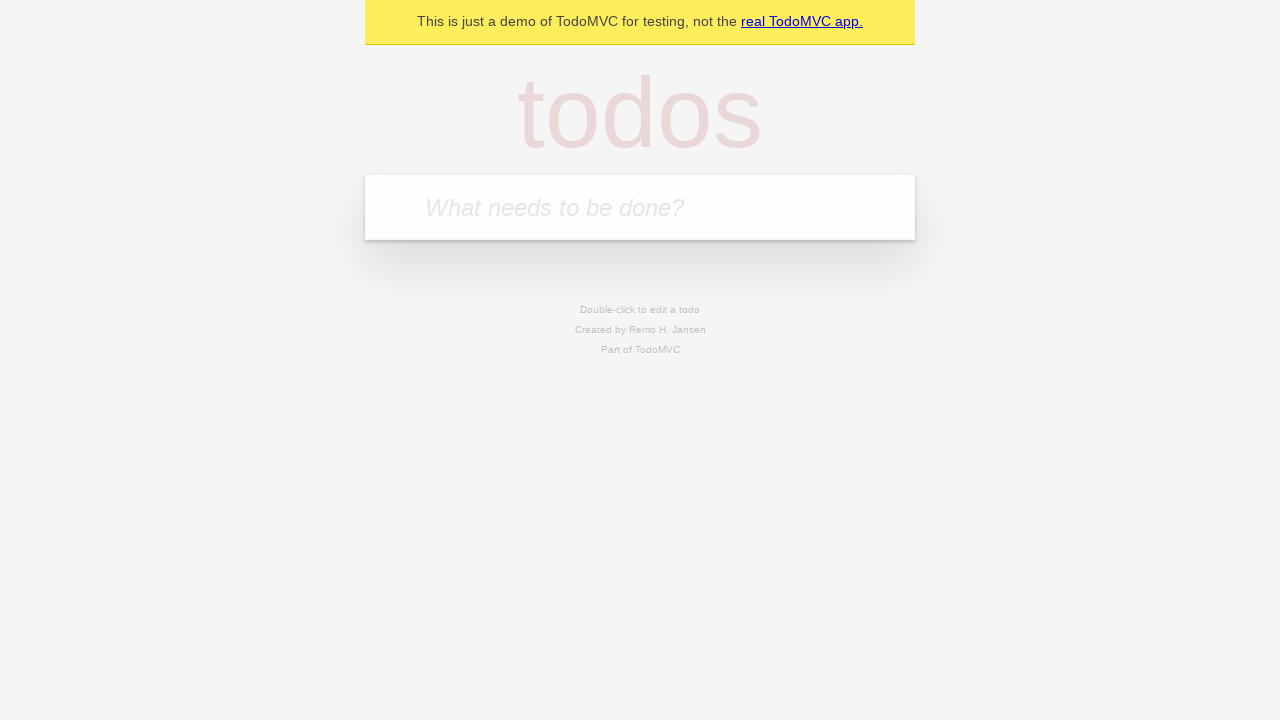

Filled new-todo input with 'complete code challenge for reach' on input.new-todo
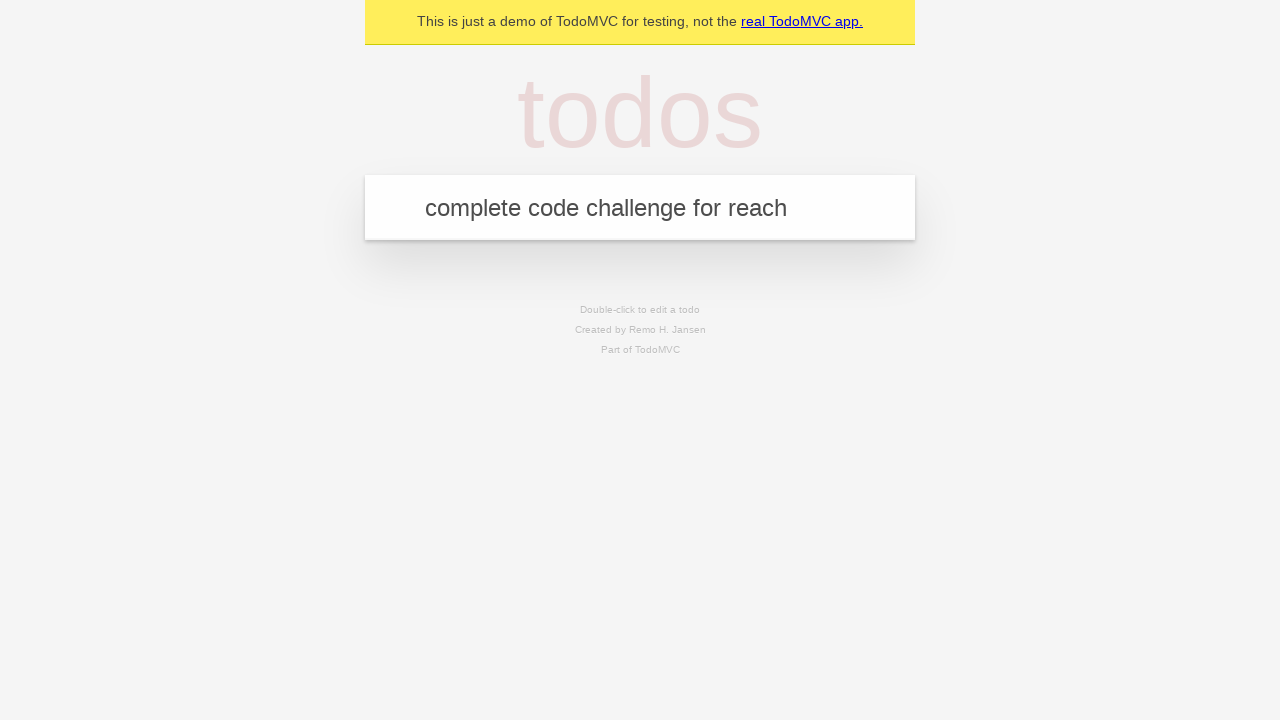

Pressed Enter to add todo item 'complete code challenge for reach' on input.new-todo
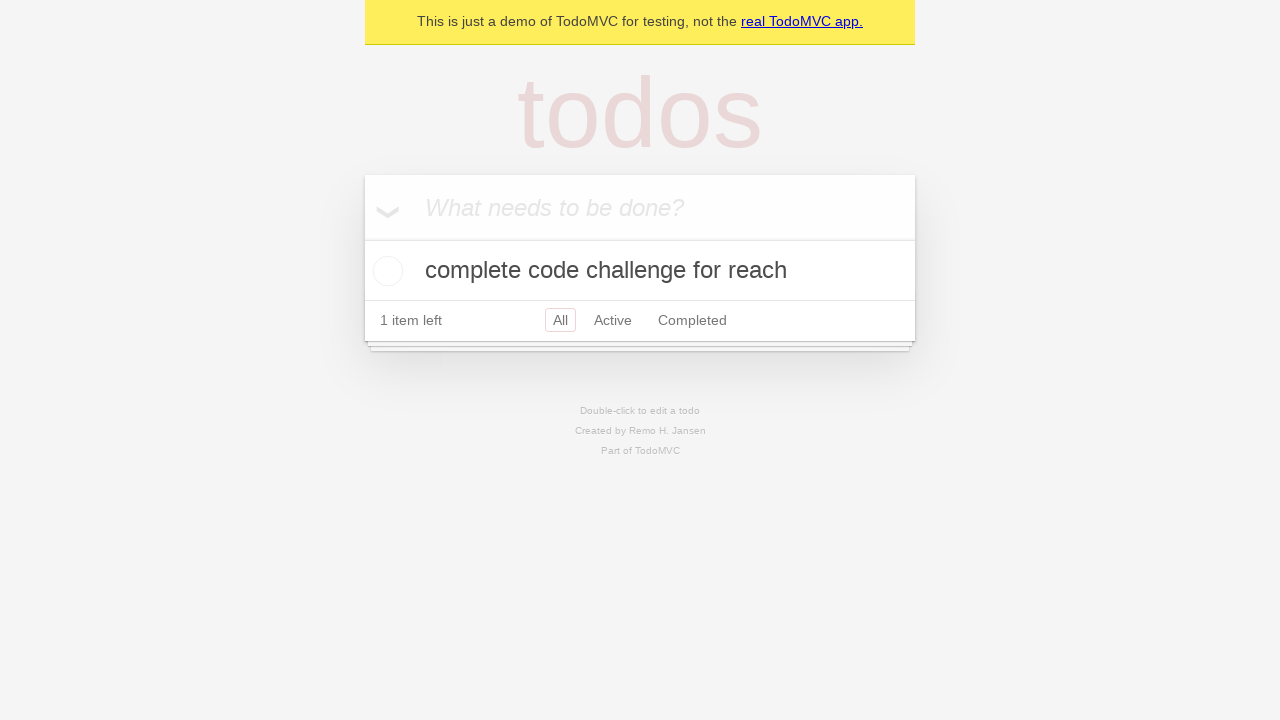

Filled new-todo input with 'ensure coverage for all items is automated' on input.new-todo
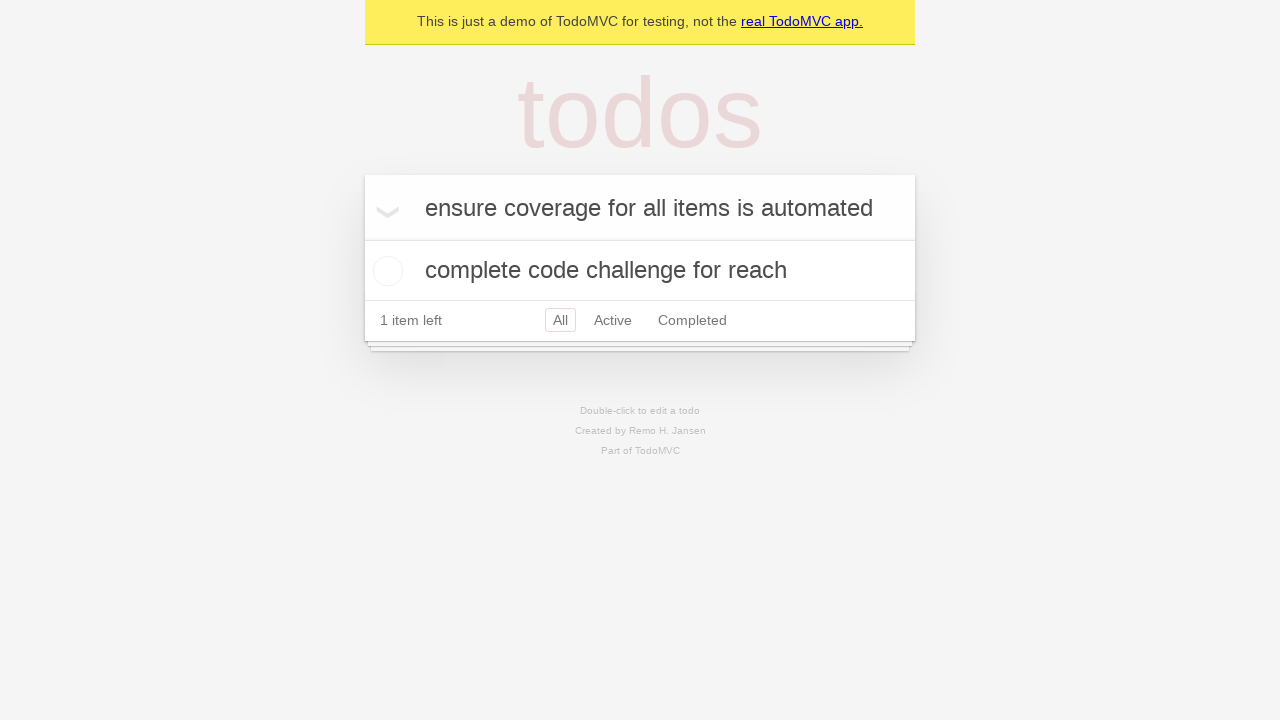

Pressed Enter to add todo item 'ensure coverage for all items is automated' on input.new-todo
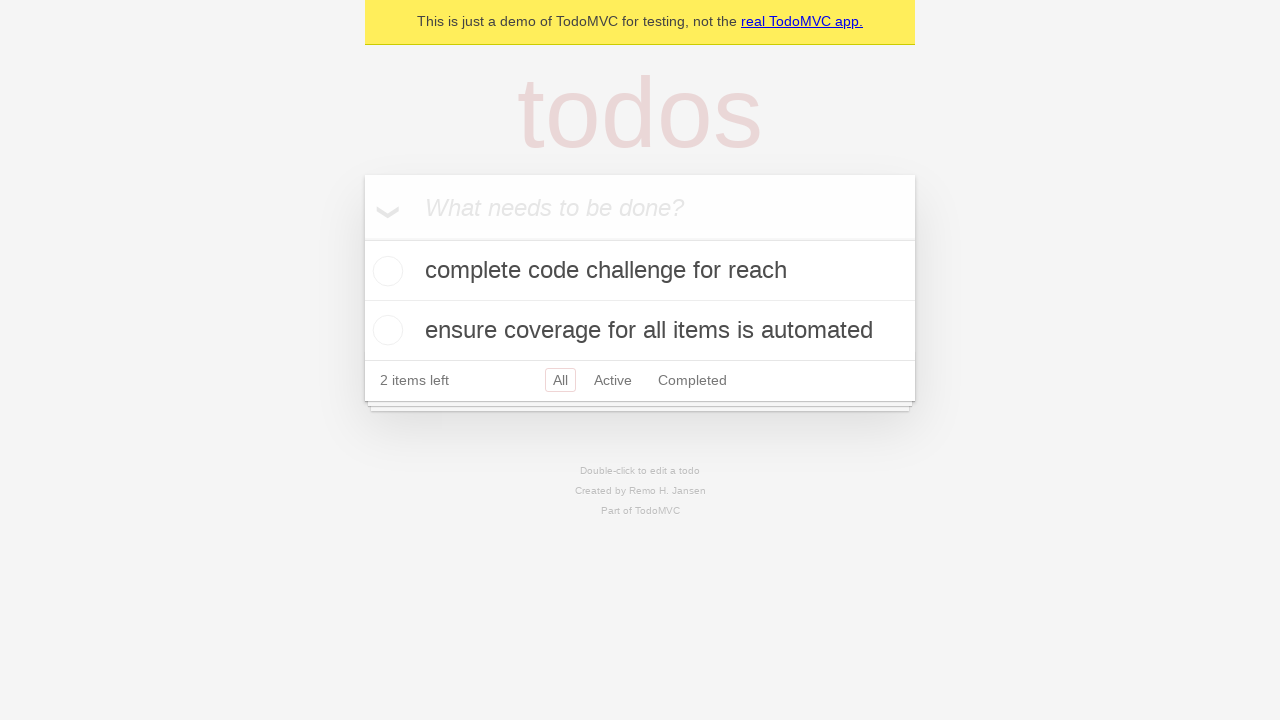

Filled new-todo input with 'discuss solutions' on input.new-todo
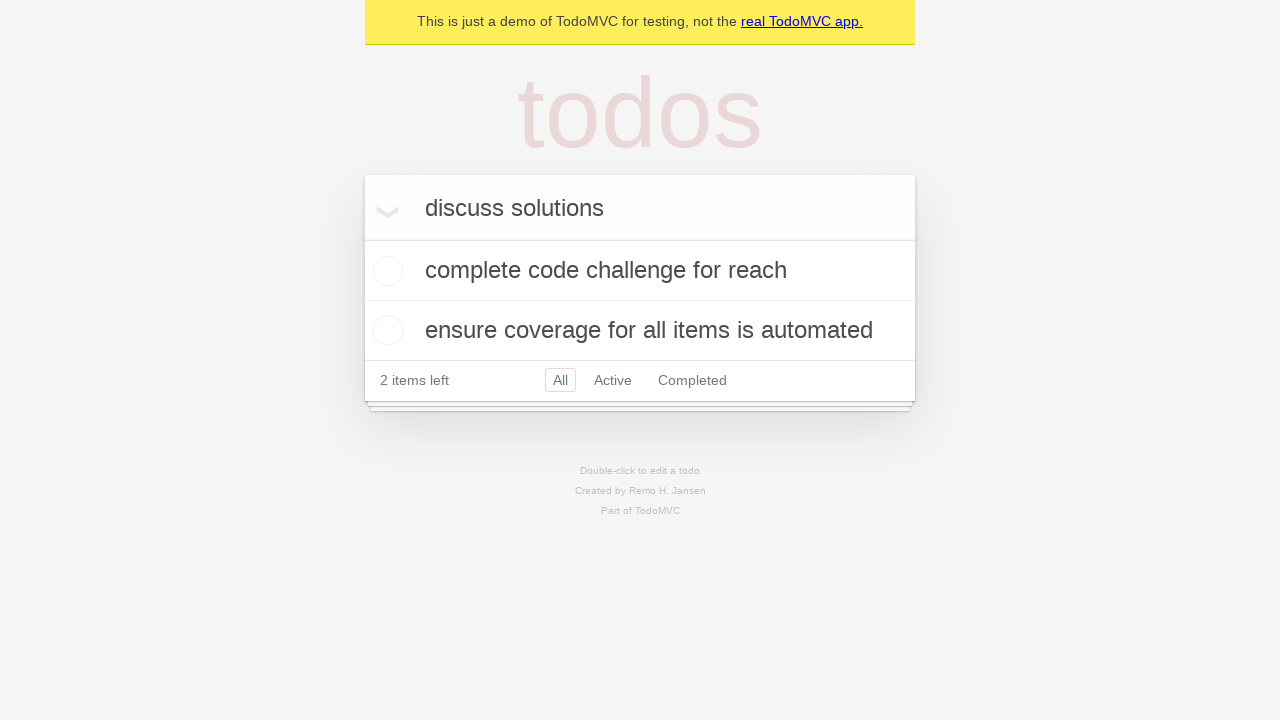

Pressed Enter to add todo item 'discuss solutions' on input.new-todo
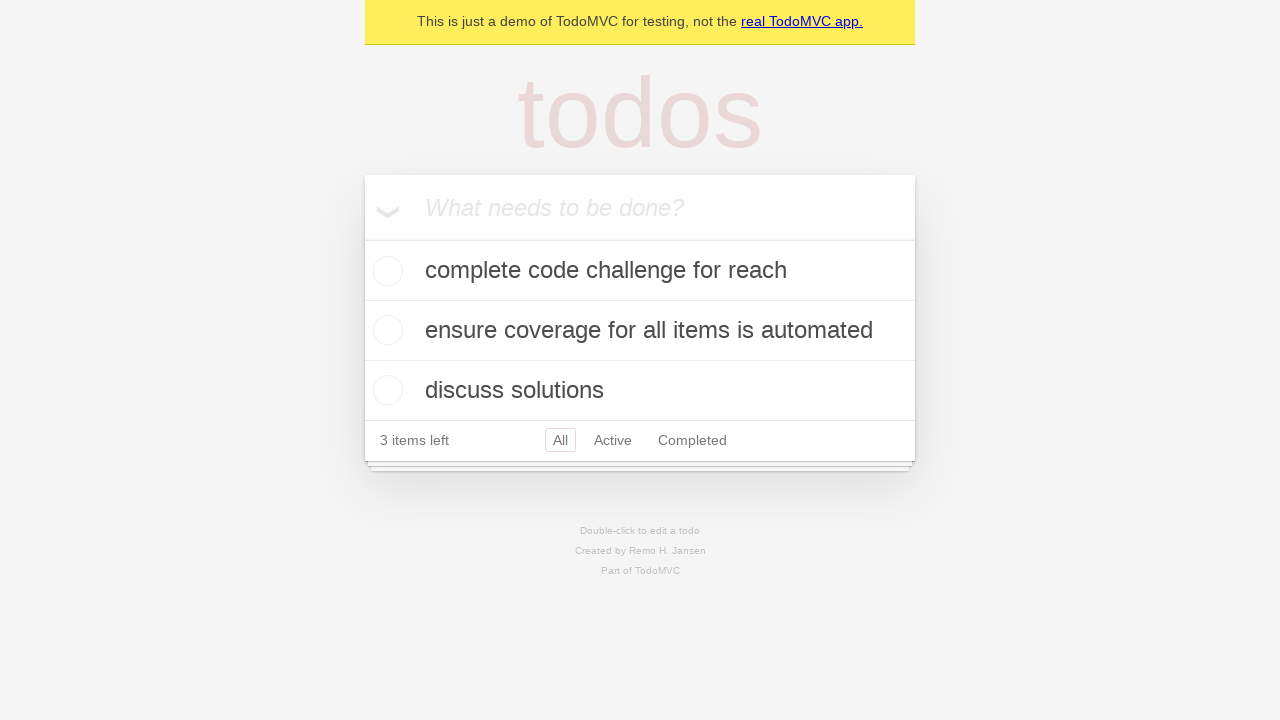

Filled new-todo input with '   Submit Code Challenge!     ' (with leading and trailing whitespace) on input.new-todo
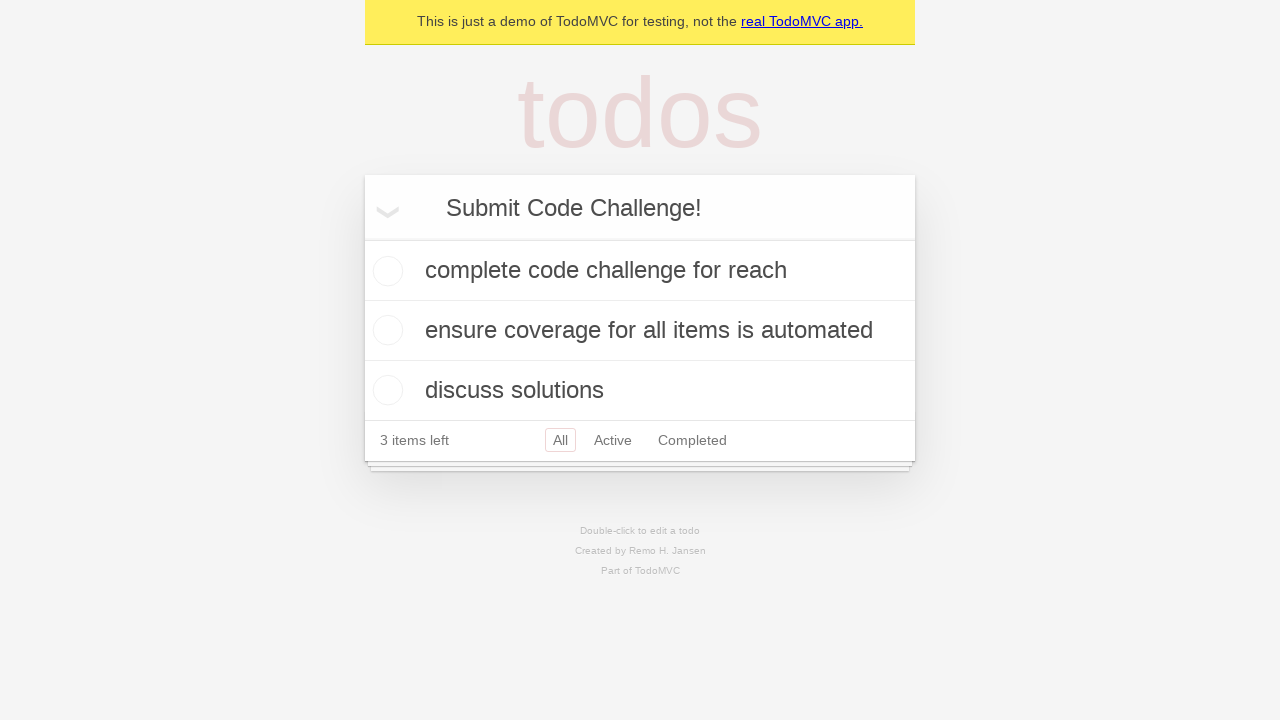

Pressed Enter to add todo item with whitespace on input.new-todo
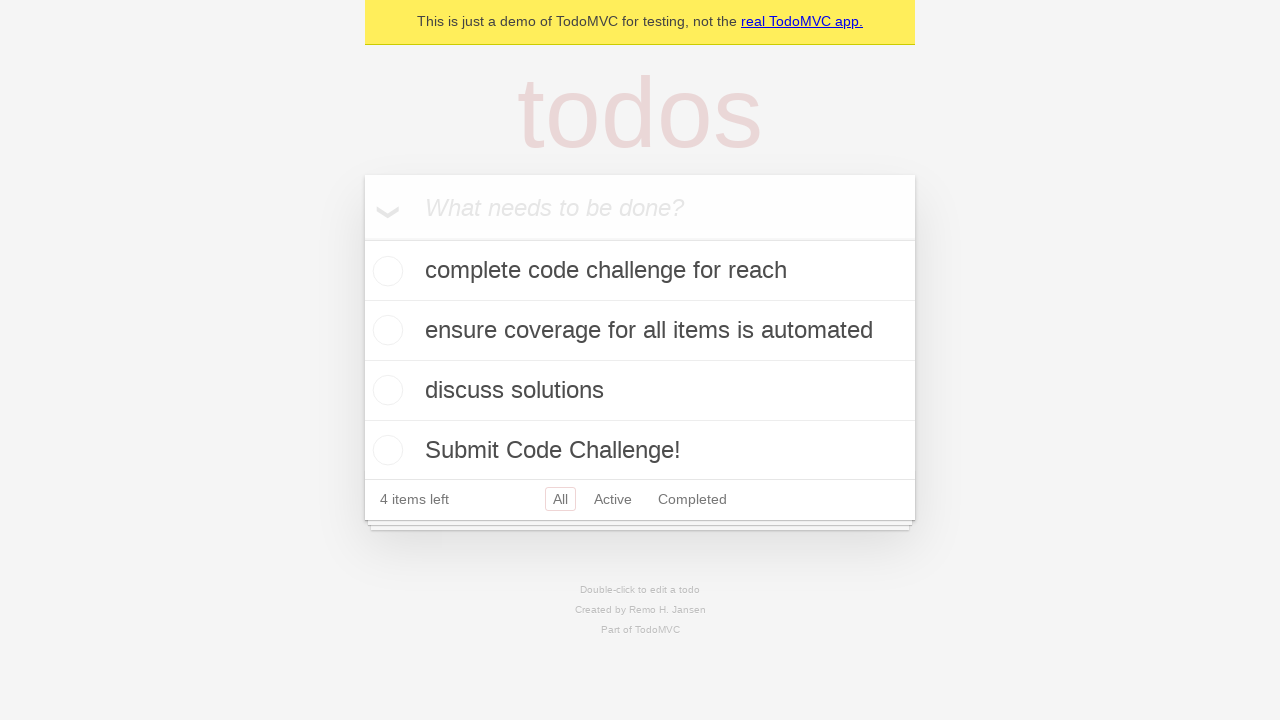

Todo item appeared in the list
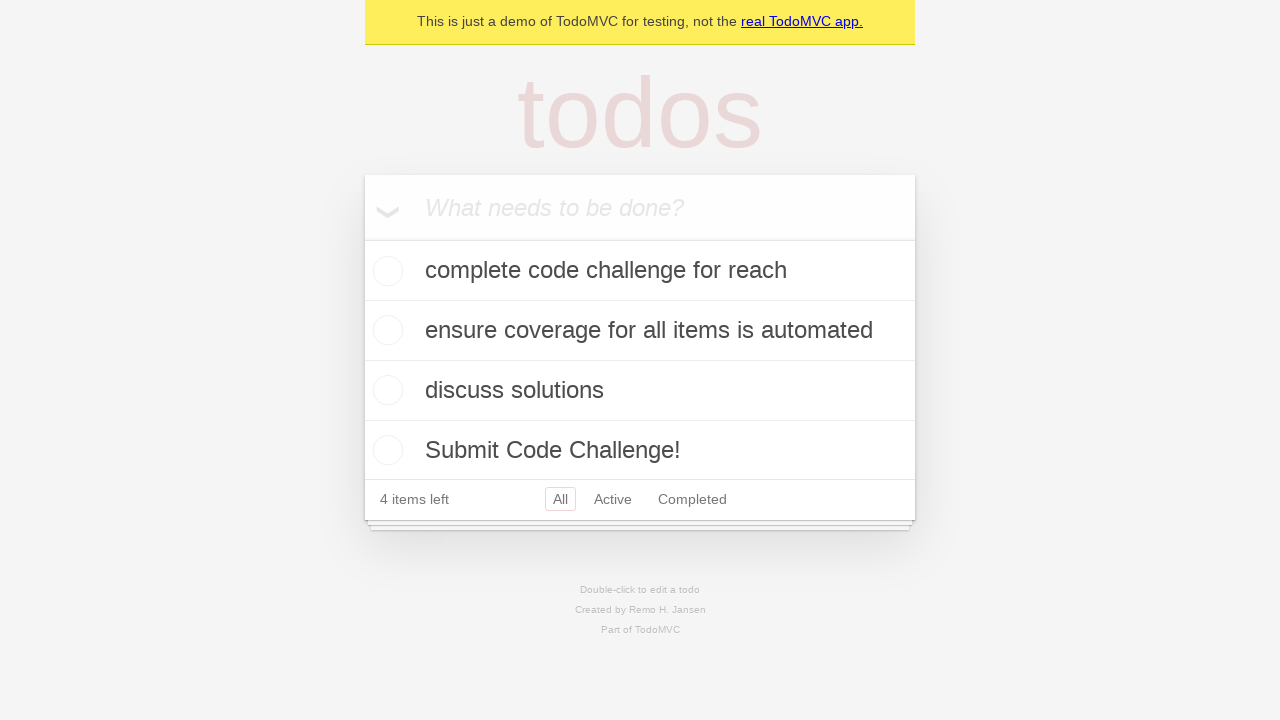

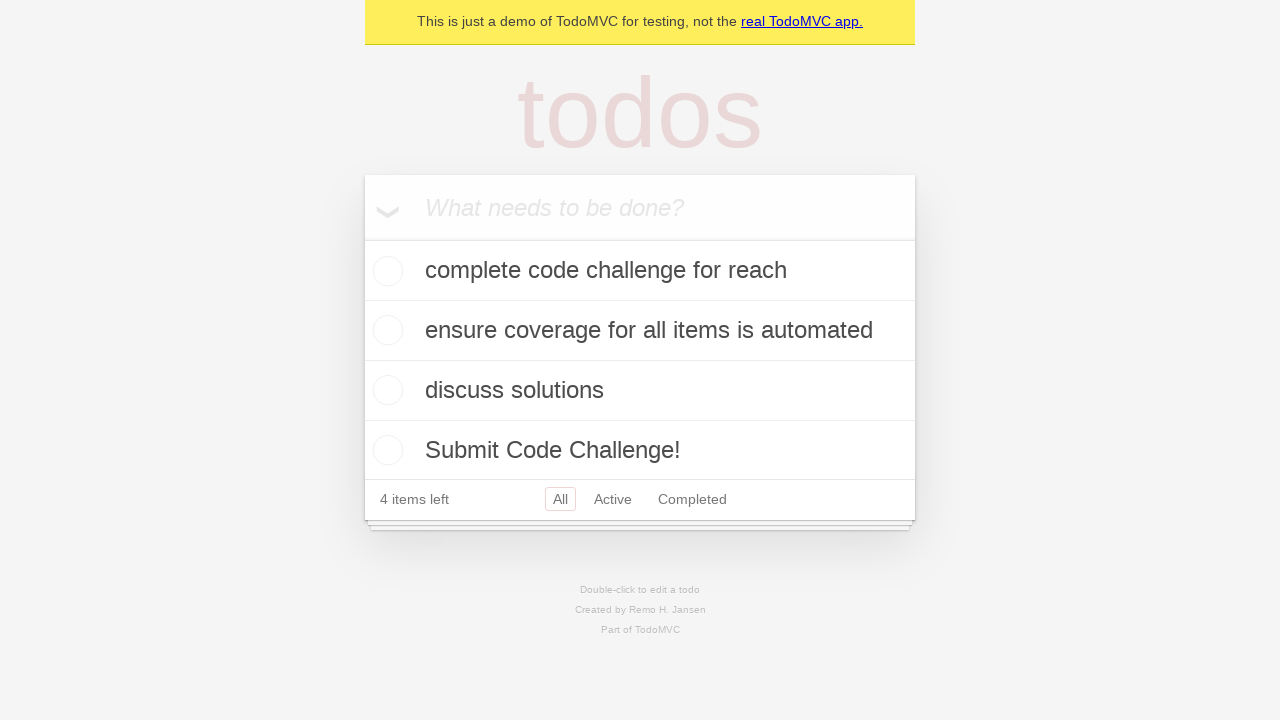